Tests marking all items as completed by clicking the toggle-all checkbox after creating 3 todos

Starting URL: https://demo.playwright.dev/todomvc

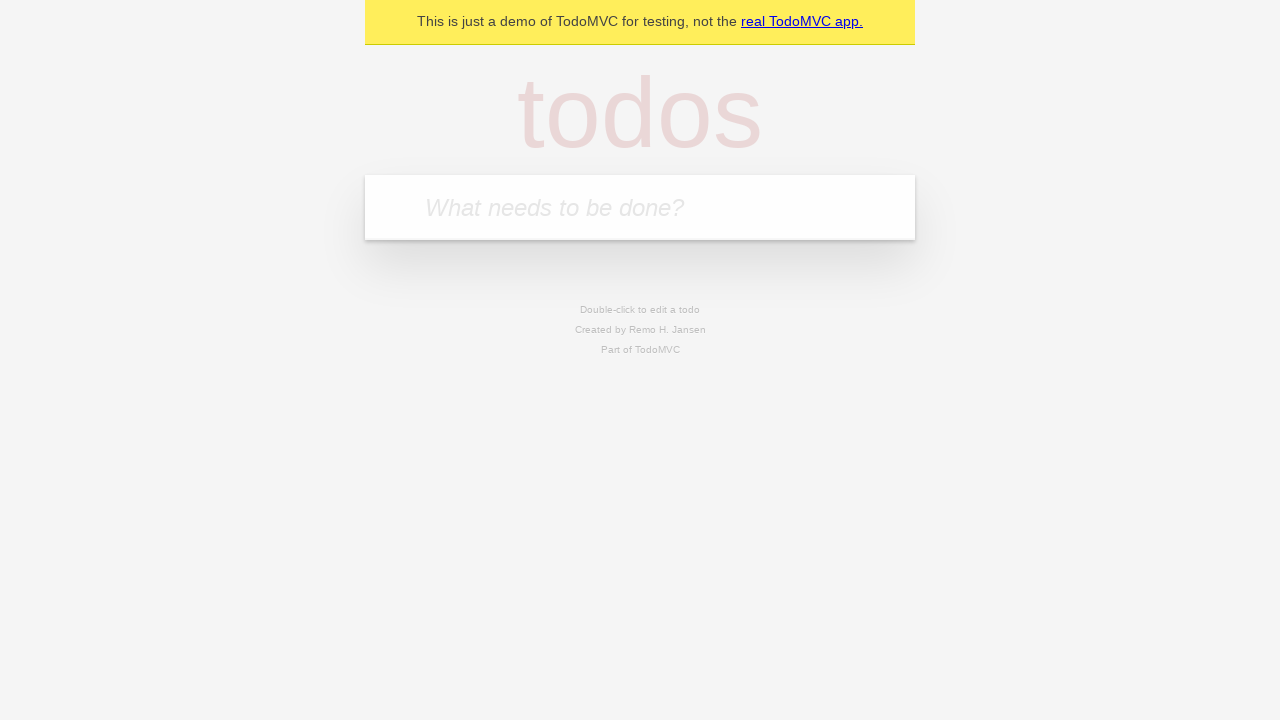

Filled input field with first todo 'buy some cheese' on internal:attr=[placeholder="What needs to be done?"i]
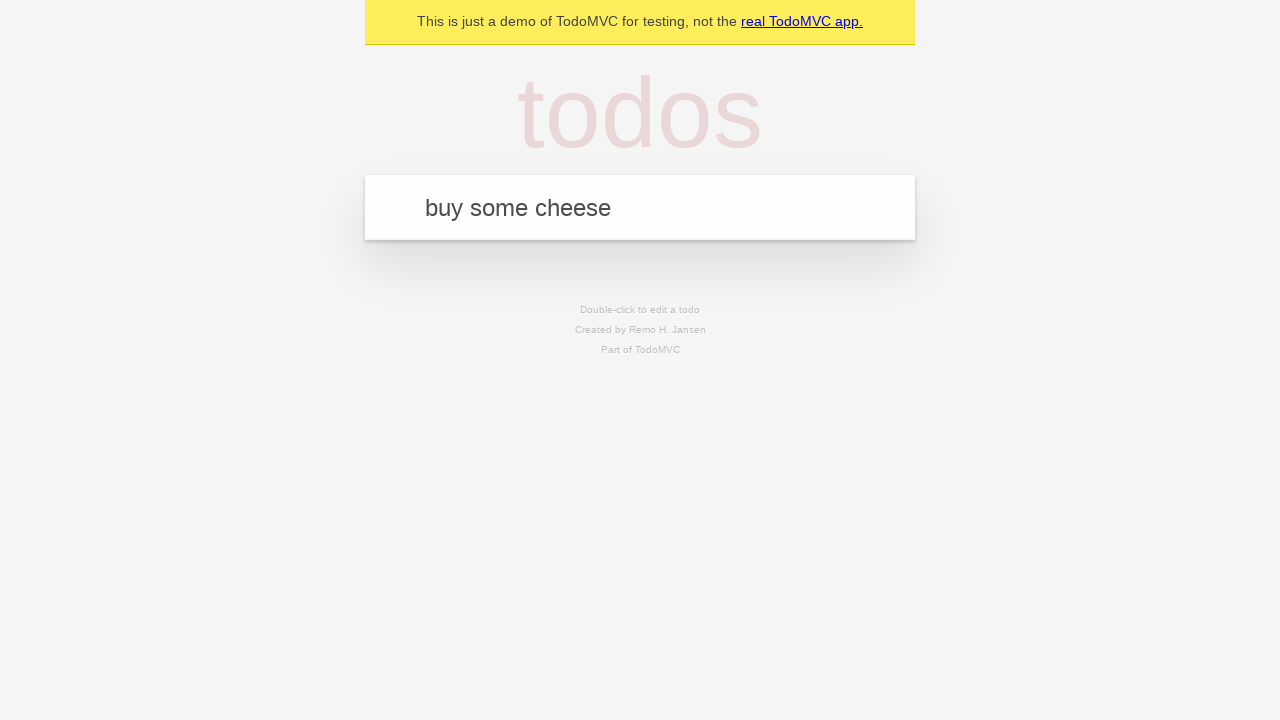

Pressed Enter to create first todo on internal:attr=[placeholder="What needs to be done?"i]
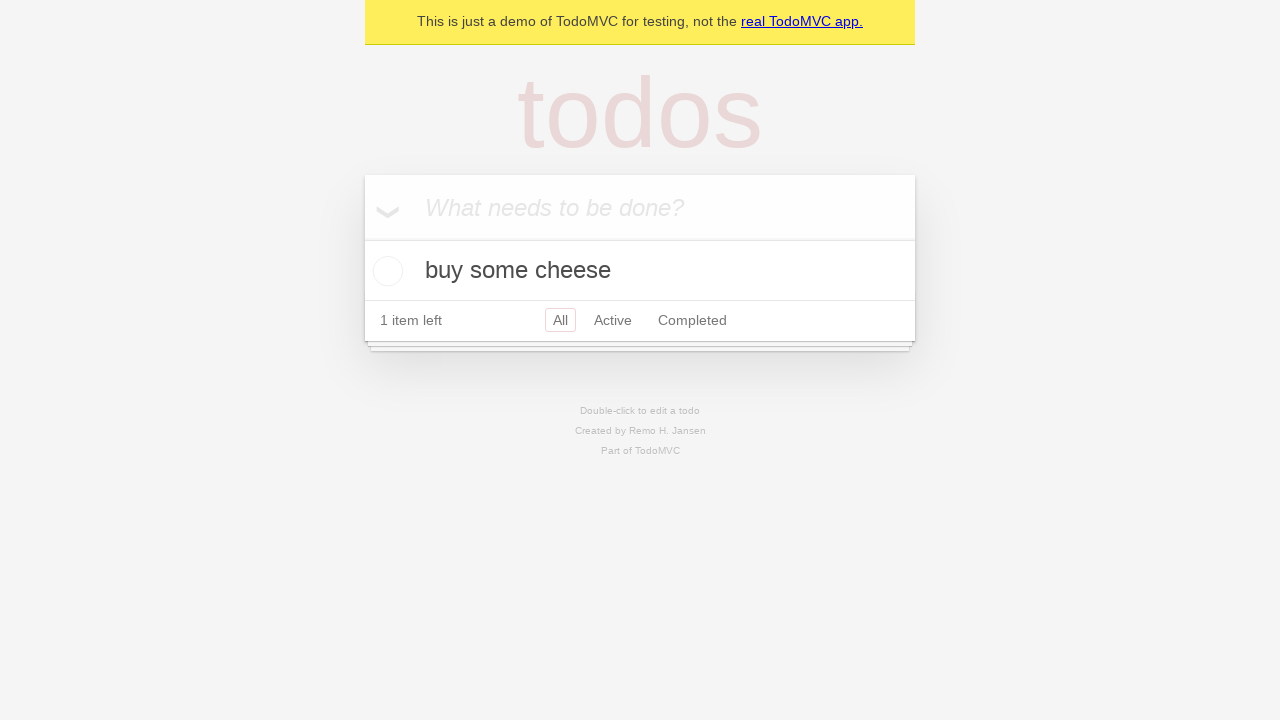

Filled input field with second todo 'feed the cat' on internal:attr=[placeholder="What needs to be done?"i]
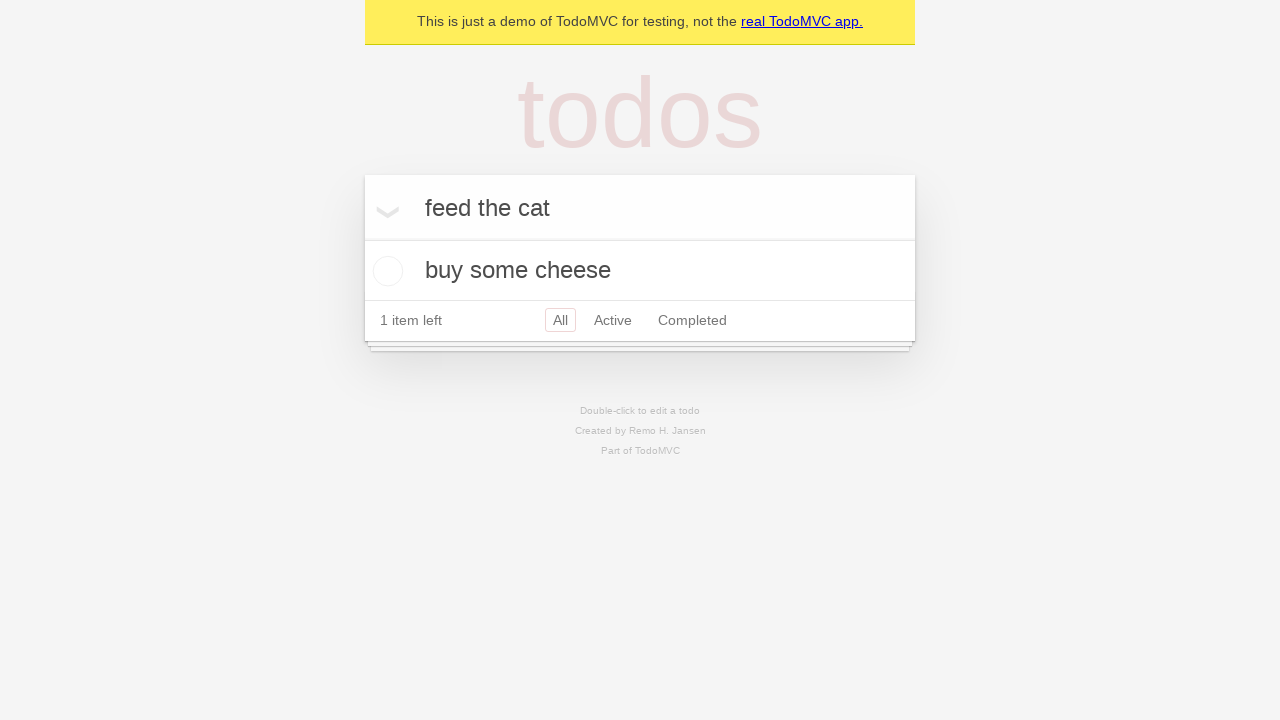

Pressed Enter to create second todo on internal:attr=[placeholder="What needs to be done?"i]
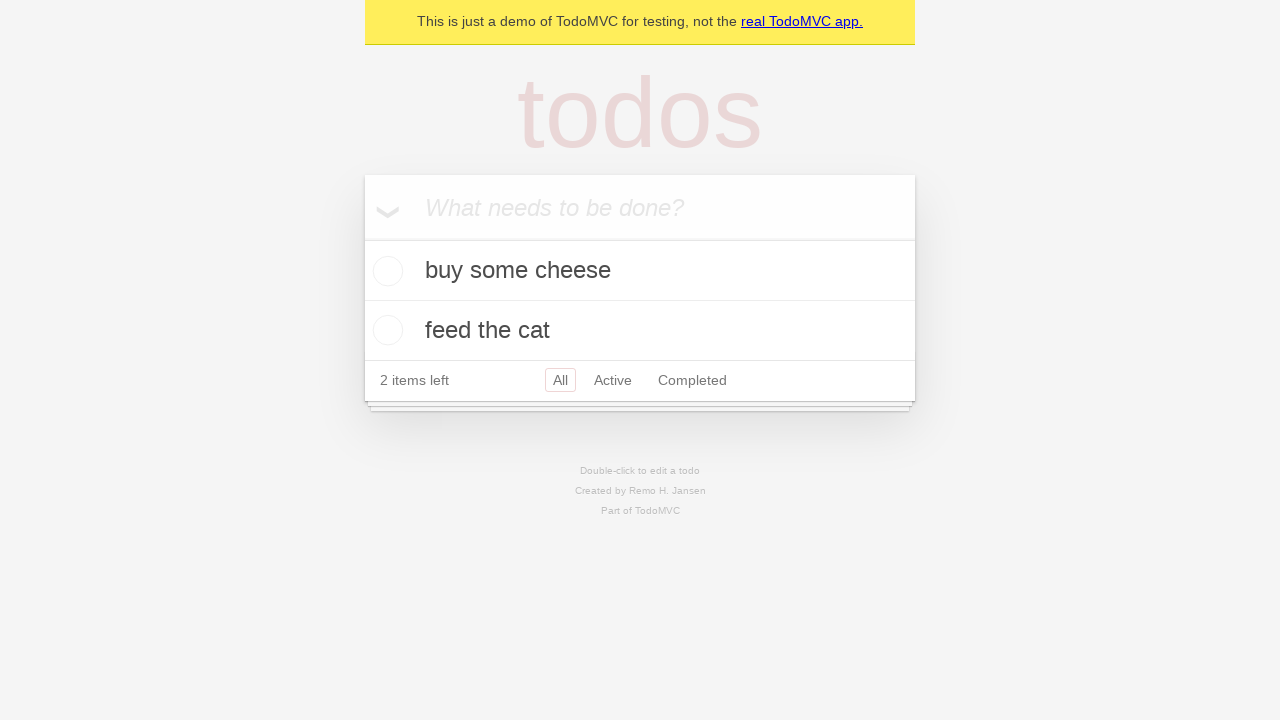

Filled input field with third todo 'book a doctors appointment' on internal:attr=[placeholder="What needs to be done?"i]
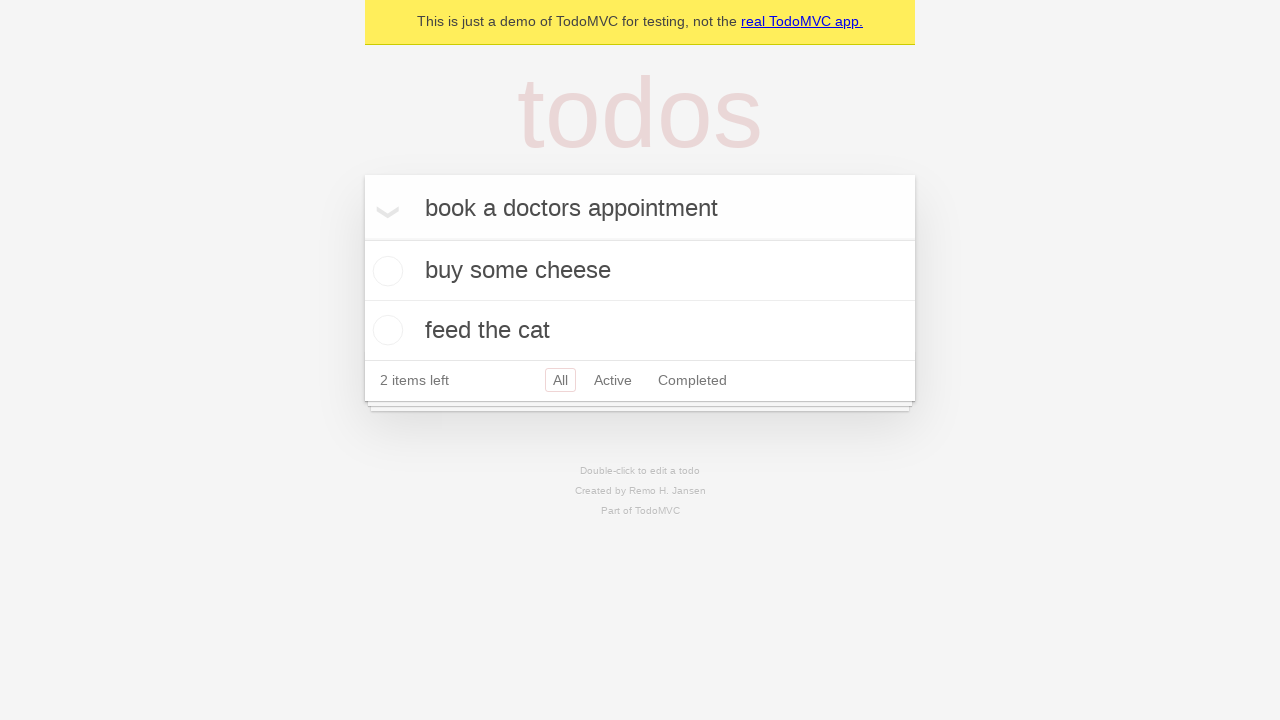

Pressed Enter to create third todo on internal:attr=[placeholder="What needs to be done?"i]
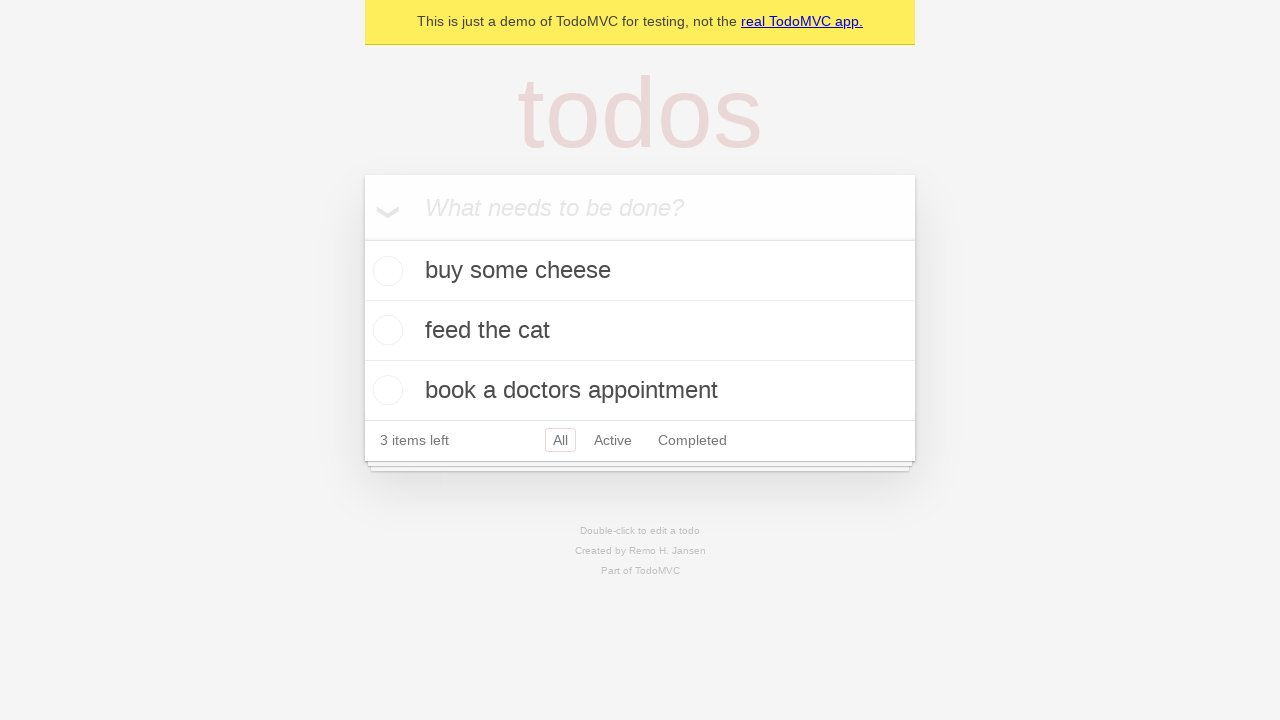

Clicked toggle-all checkbox to mark all items as completed at (362, 238) on internal:label="Mark all as complete"i
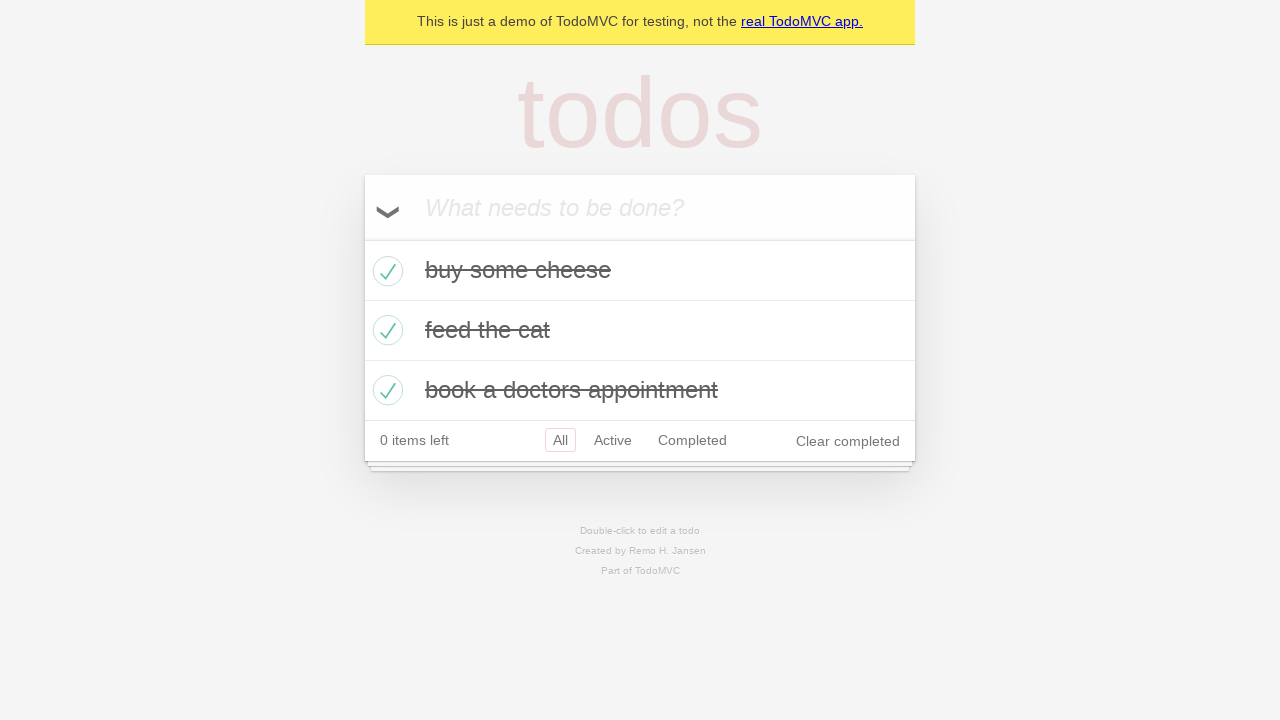

Verified all todos are marked as completed
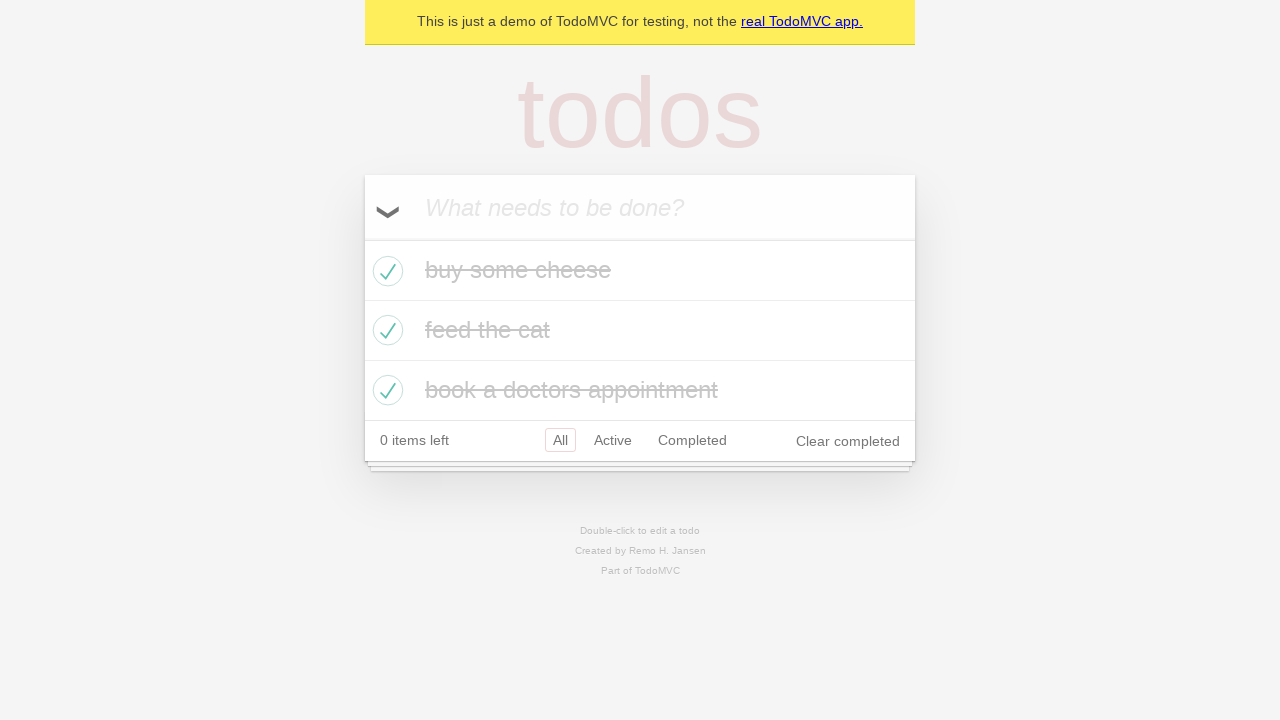

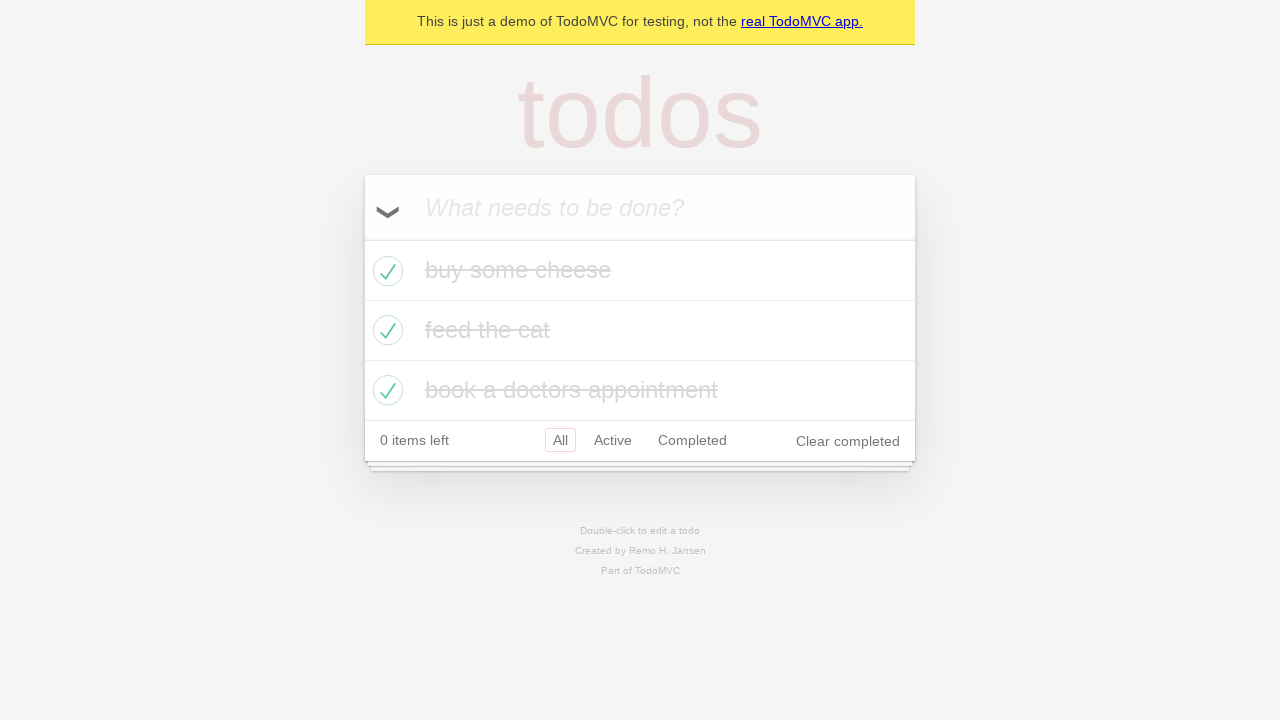